Tests JavaScript alert functionality by clicking a button to trigger an alert box, then accepting/dismissing the alert dialog.

Starting URL: https://www.hyrtutorials.com/p/alertsdemo.html

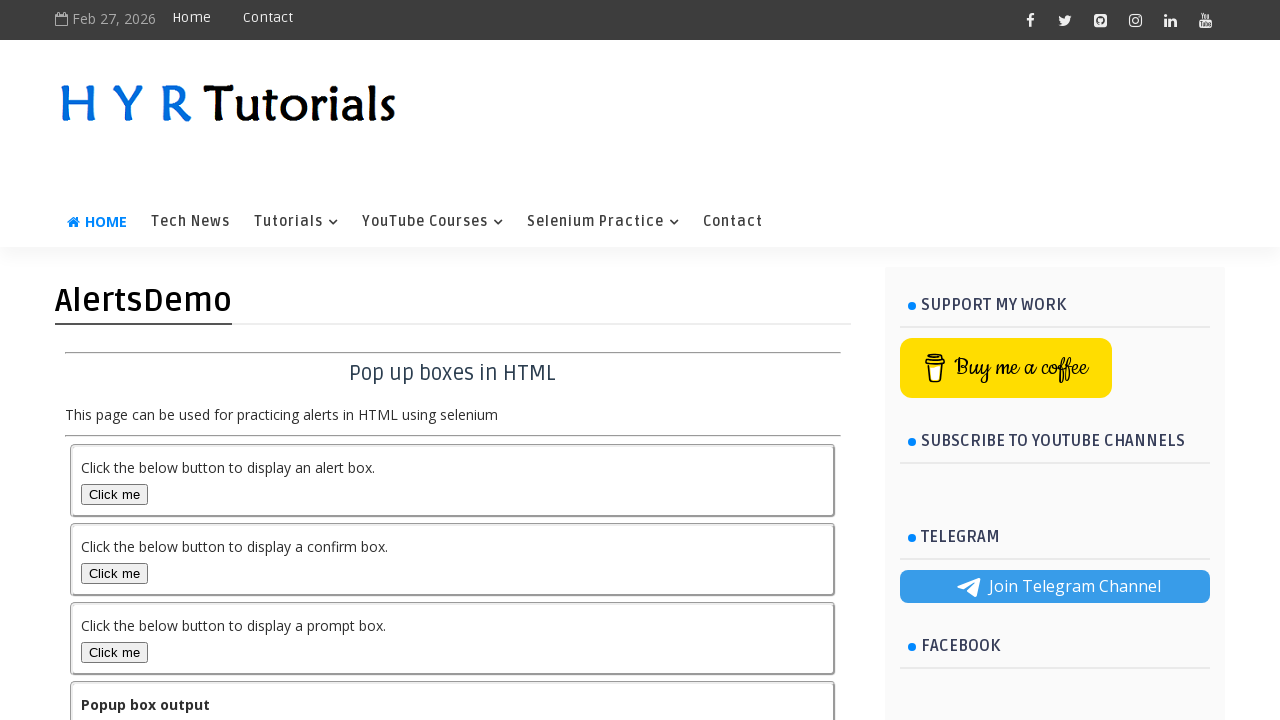

Clicked alert box button to trigger JavaScript alert at (114, 494) on #alertBox
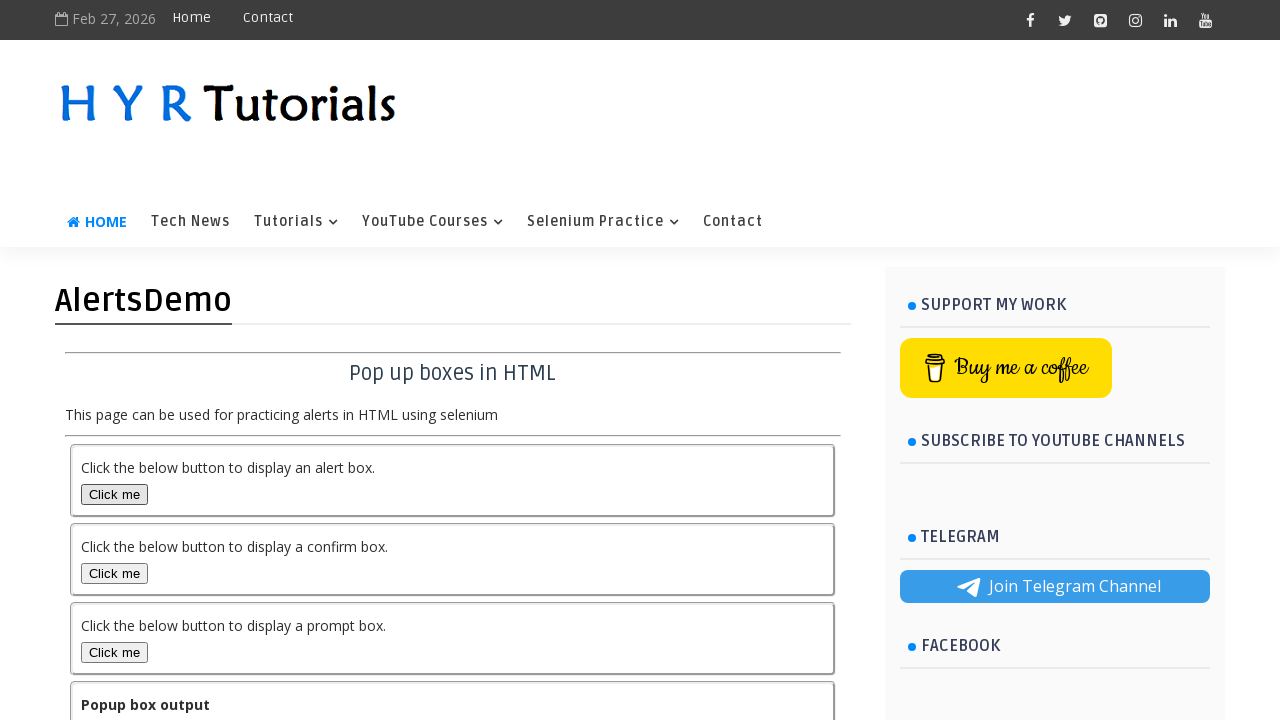

Set up dialog handler to accept alerts
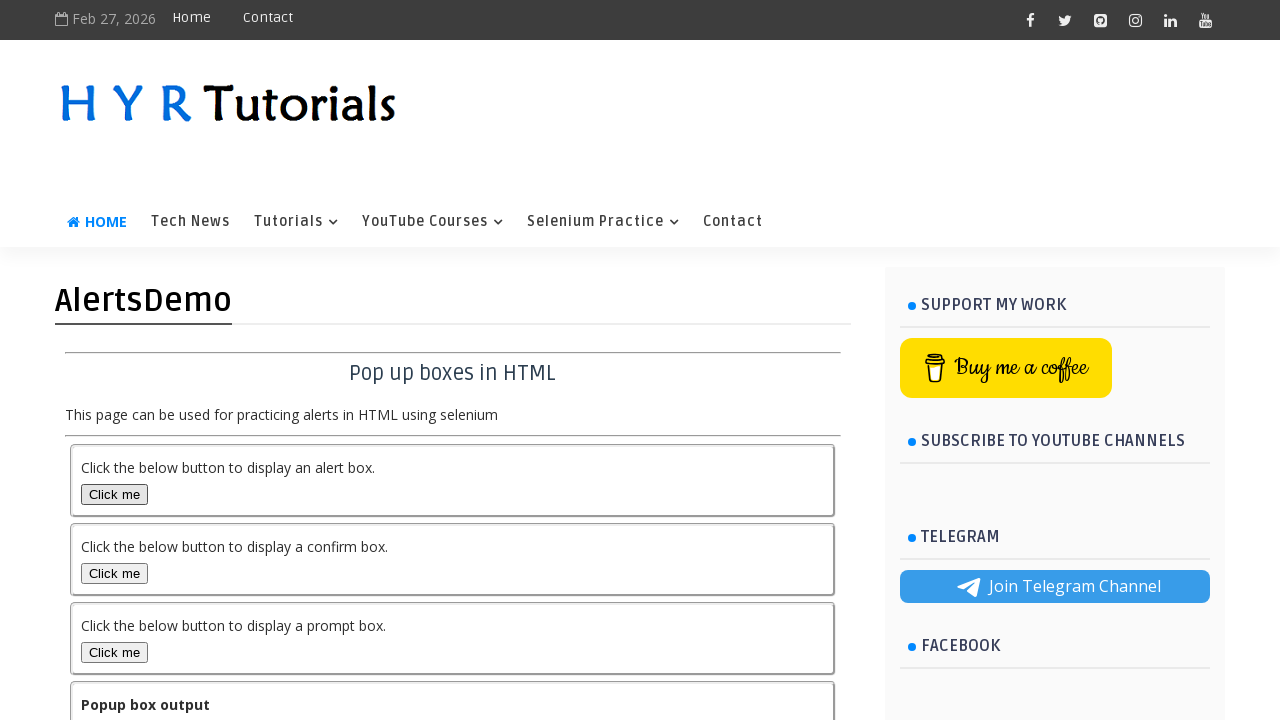

Set up alternative dialog handler with message logging
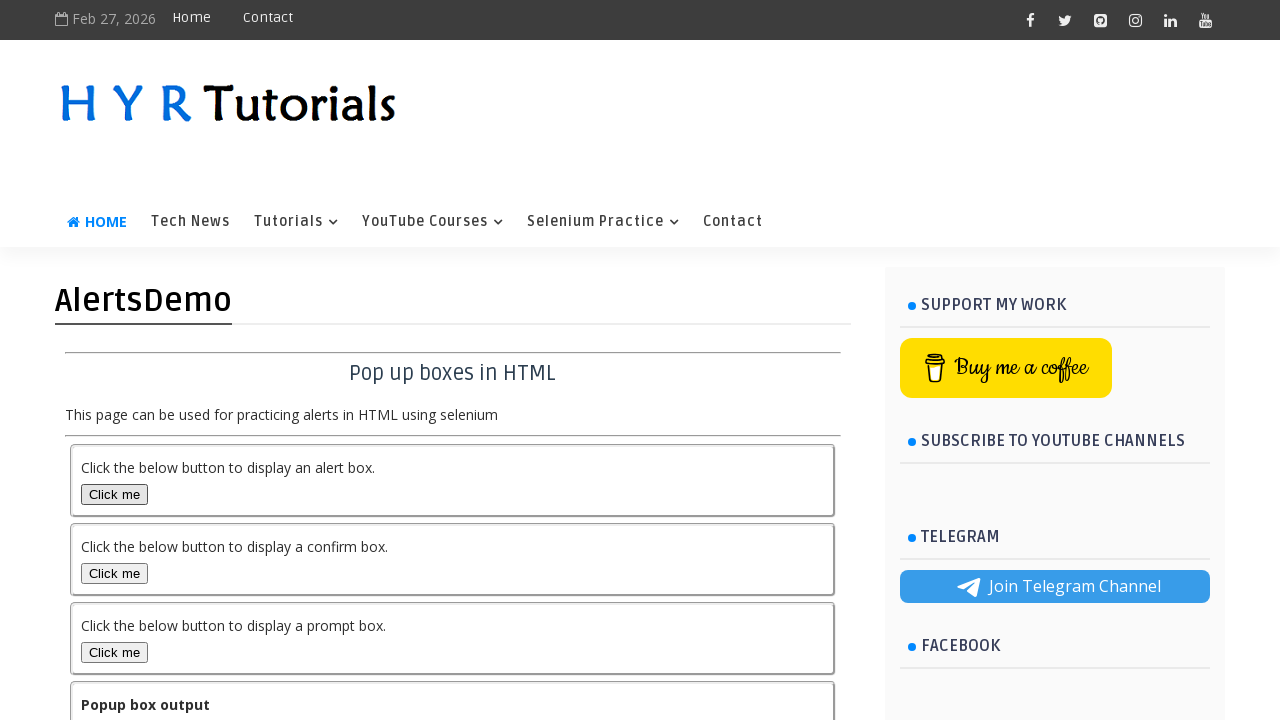

Clicked alert box button again to trigger alert dialog at (114, 494) on #alertBox
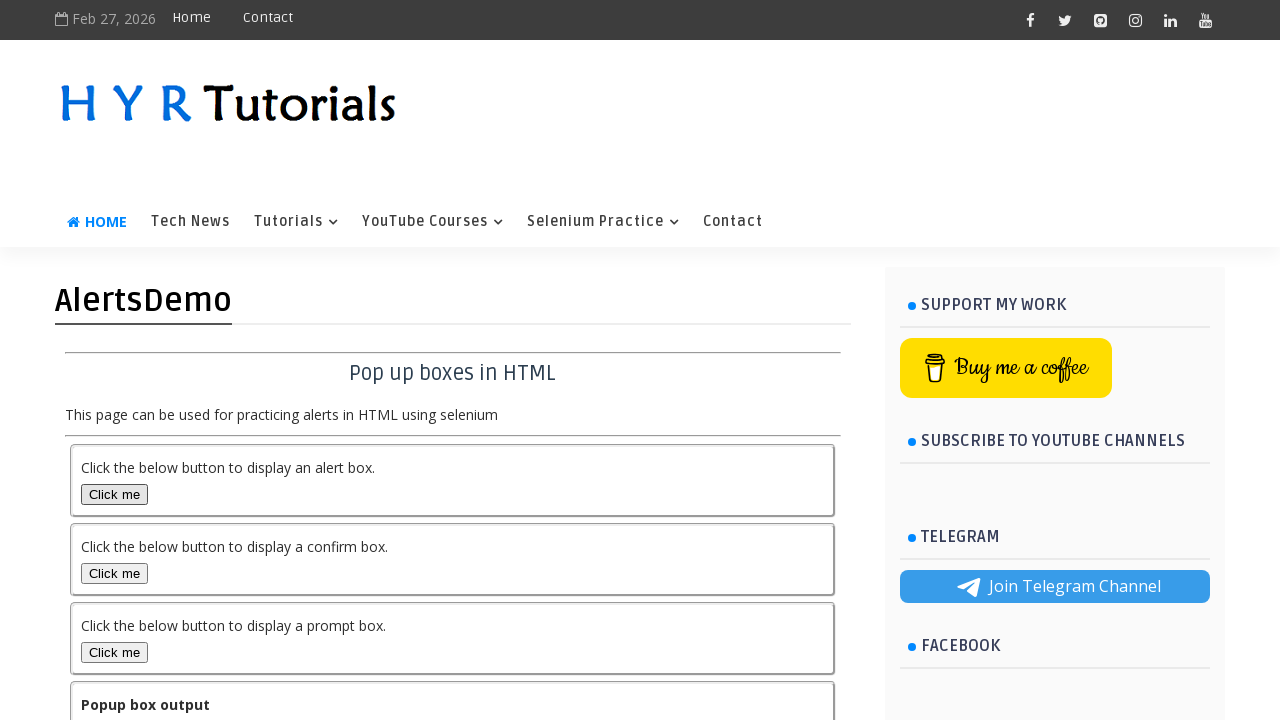

Waited for alert dialog interaction to complete
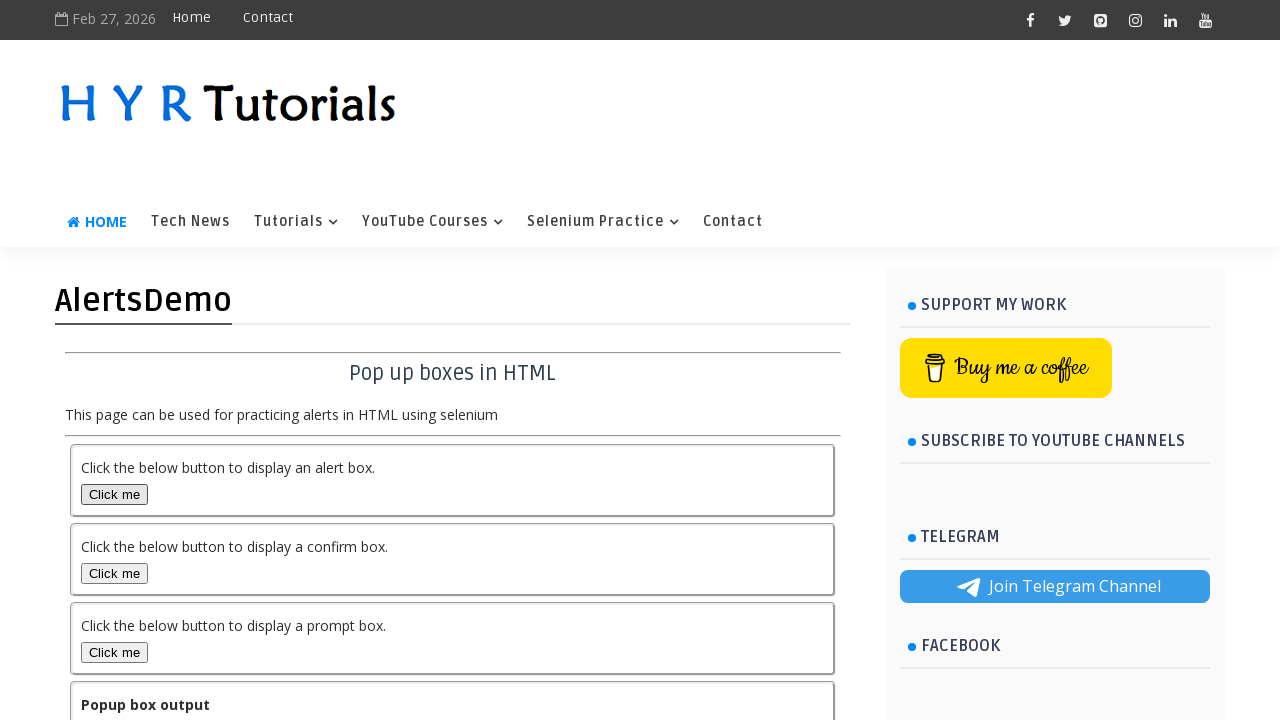

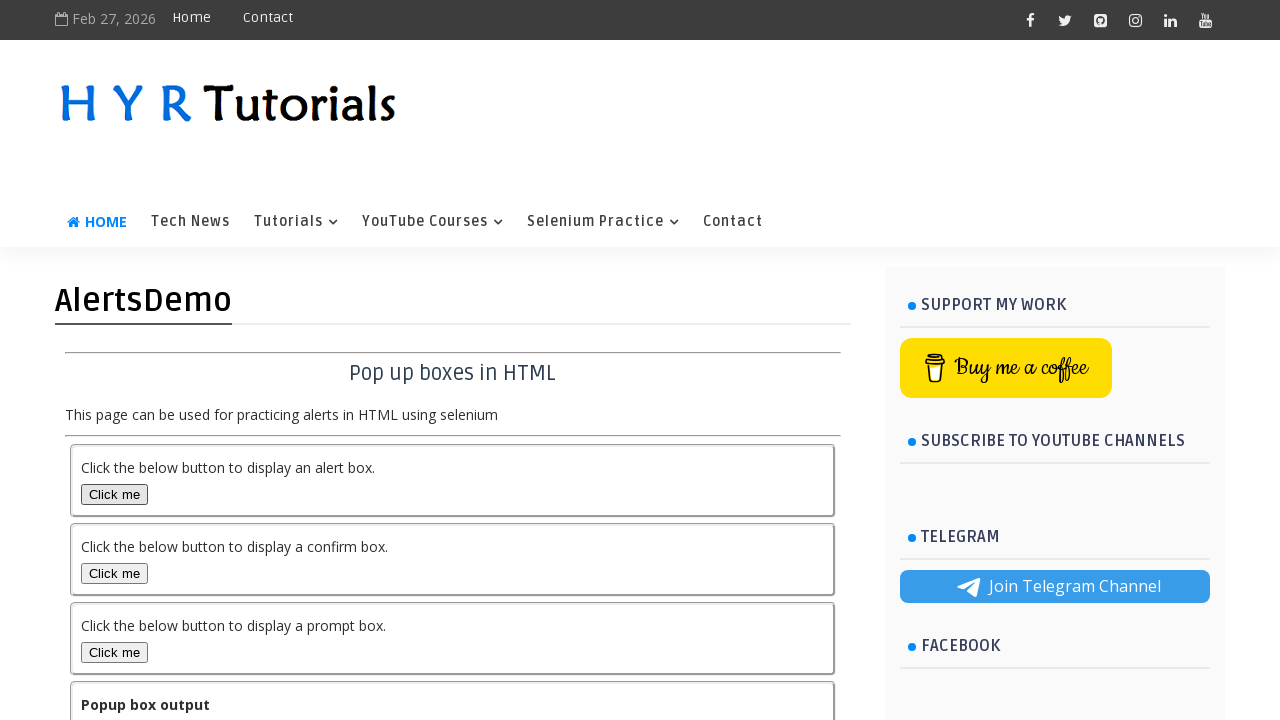